Tests adding multiple todo items to the list and verifying they appear correctly

Starting URL: https://demo.playwright.dev/todomvc

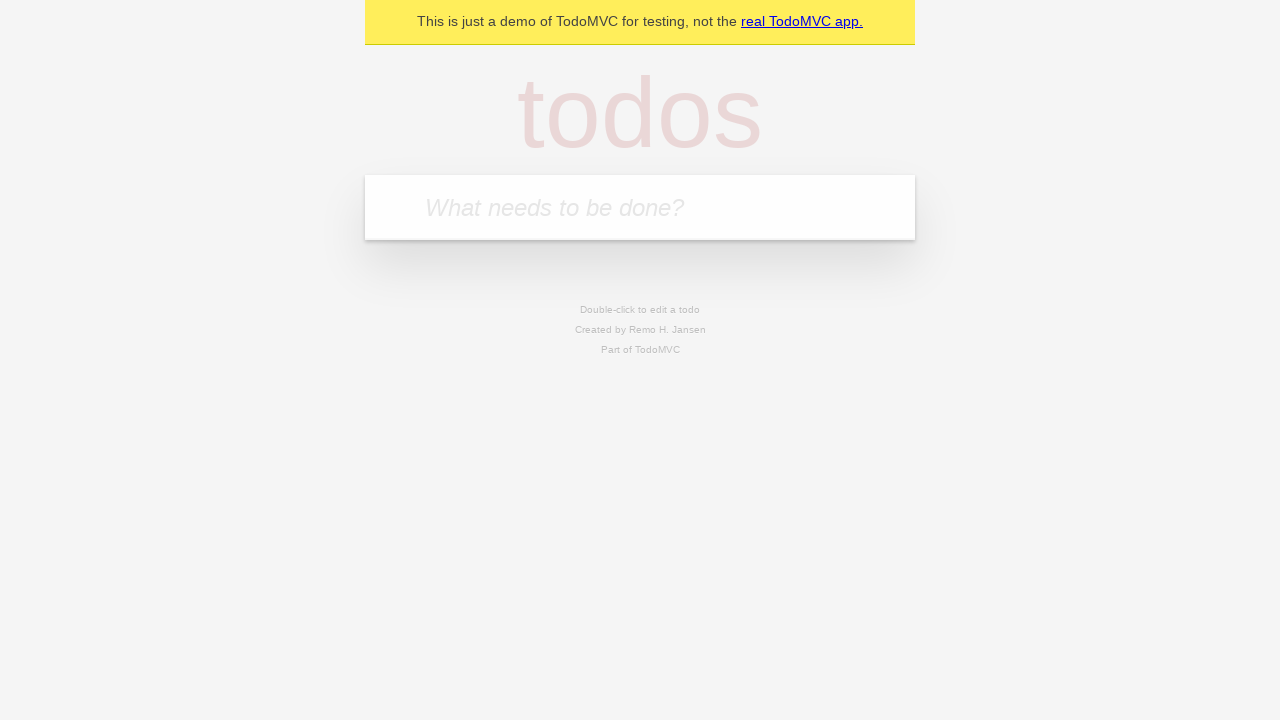

Filled new todo input with 'buy some cheese' on .new-todo
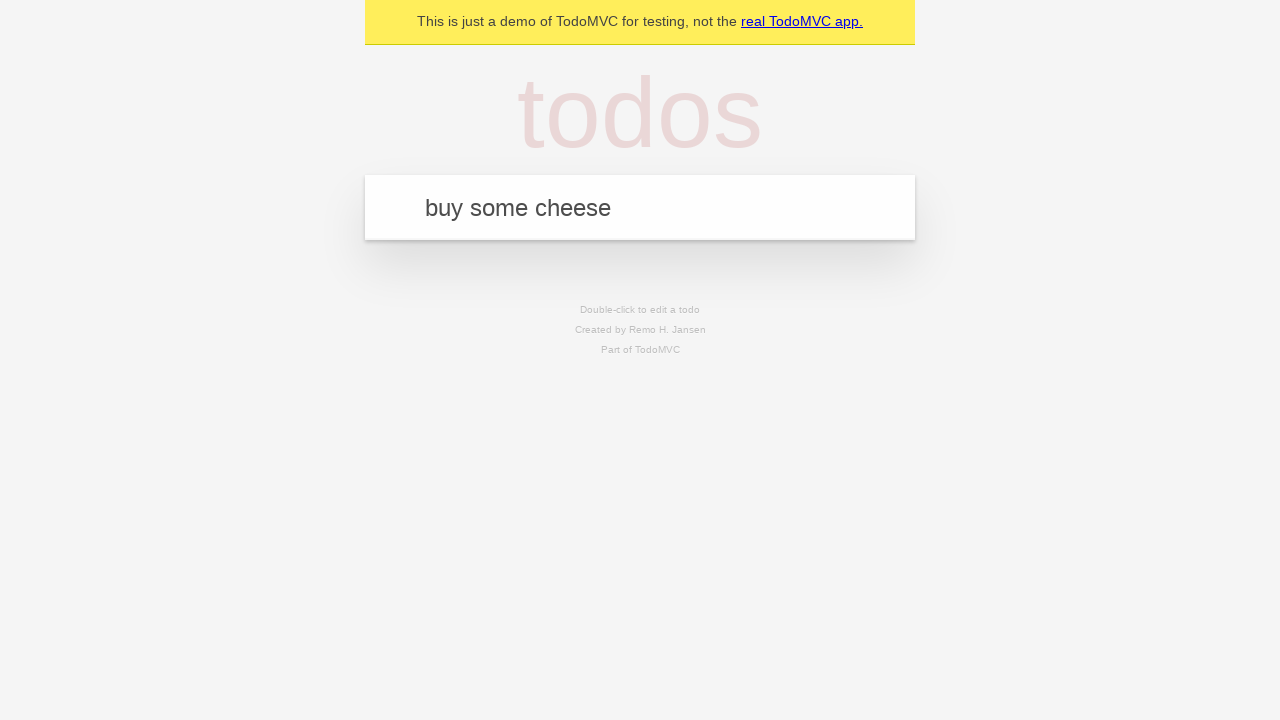

Pressed Enter to add first todo item on .new-todo
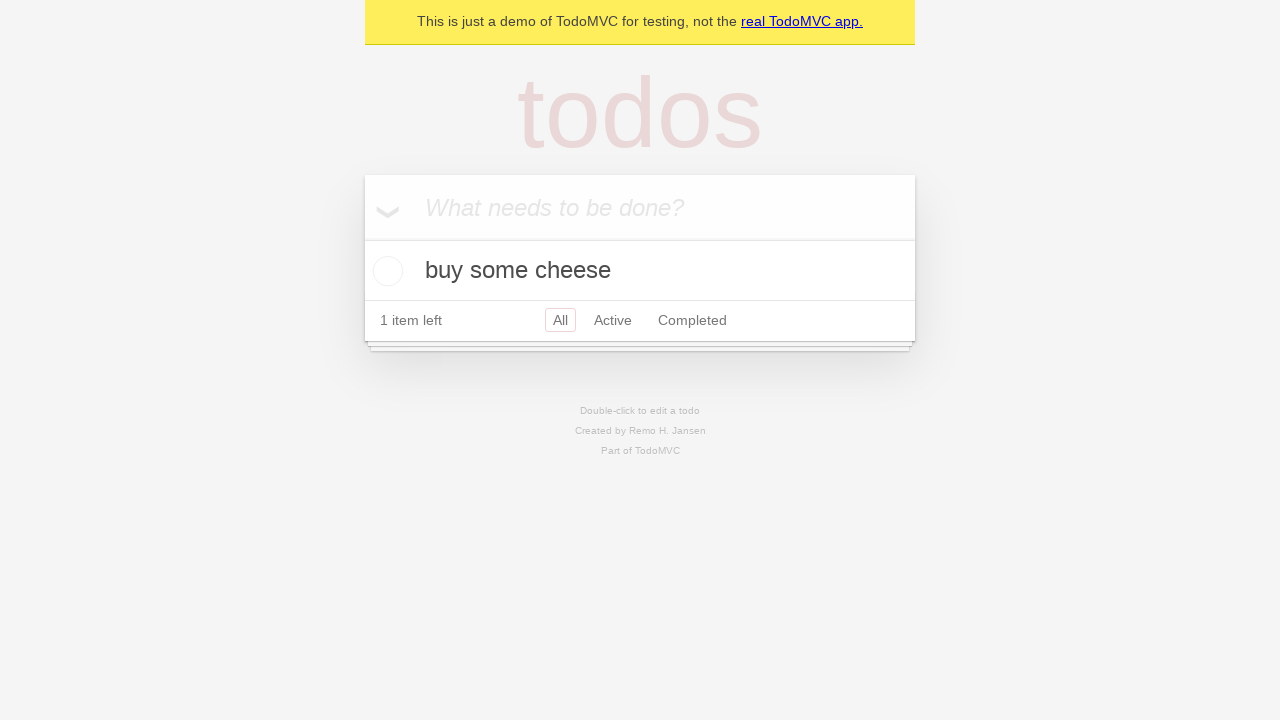

First todo item appeared in the list
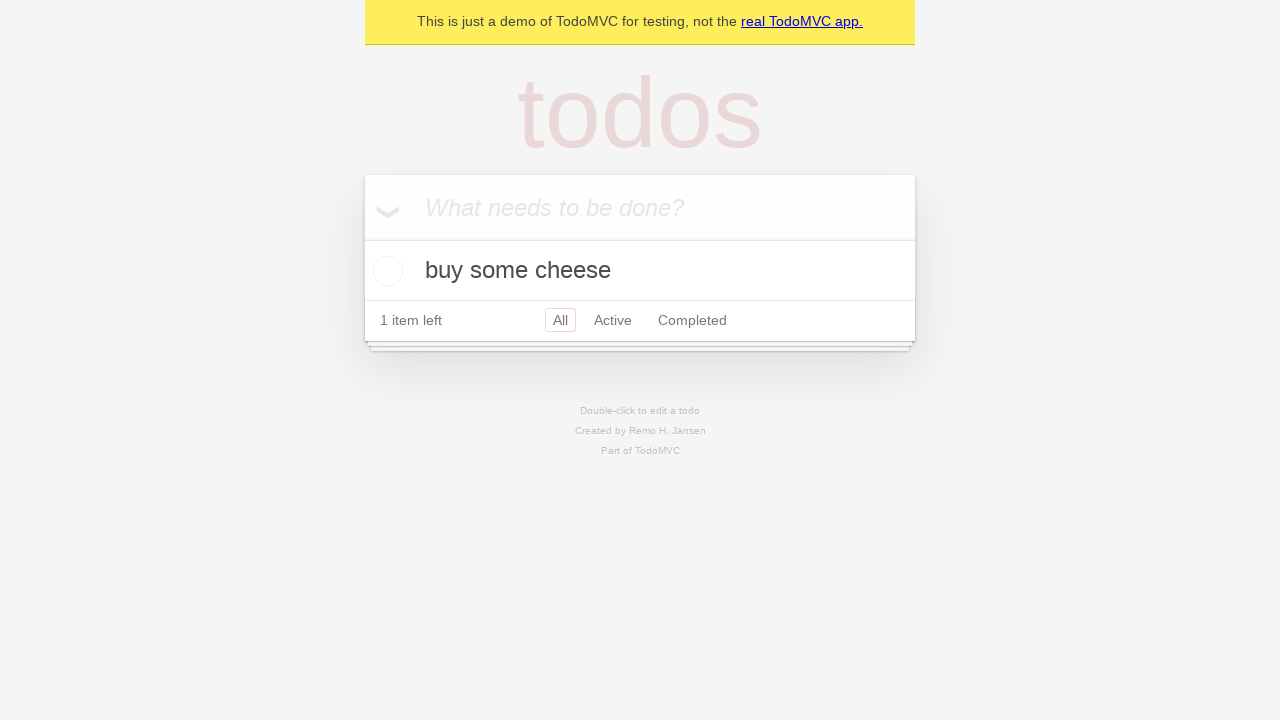

Filled new todo input with 'feed the cat' on .new-todo
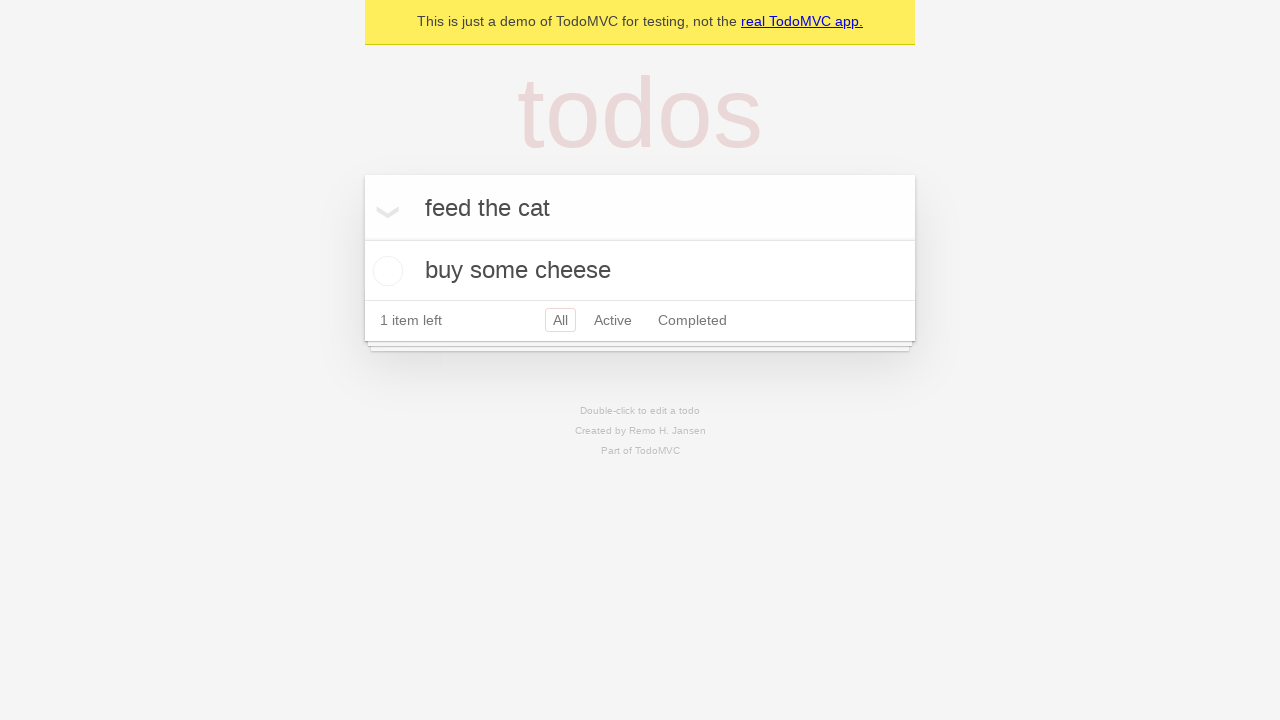

Pressed Enter to add second todo item on .new-todo
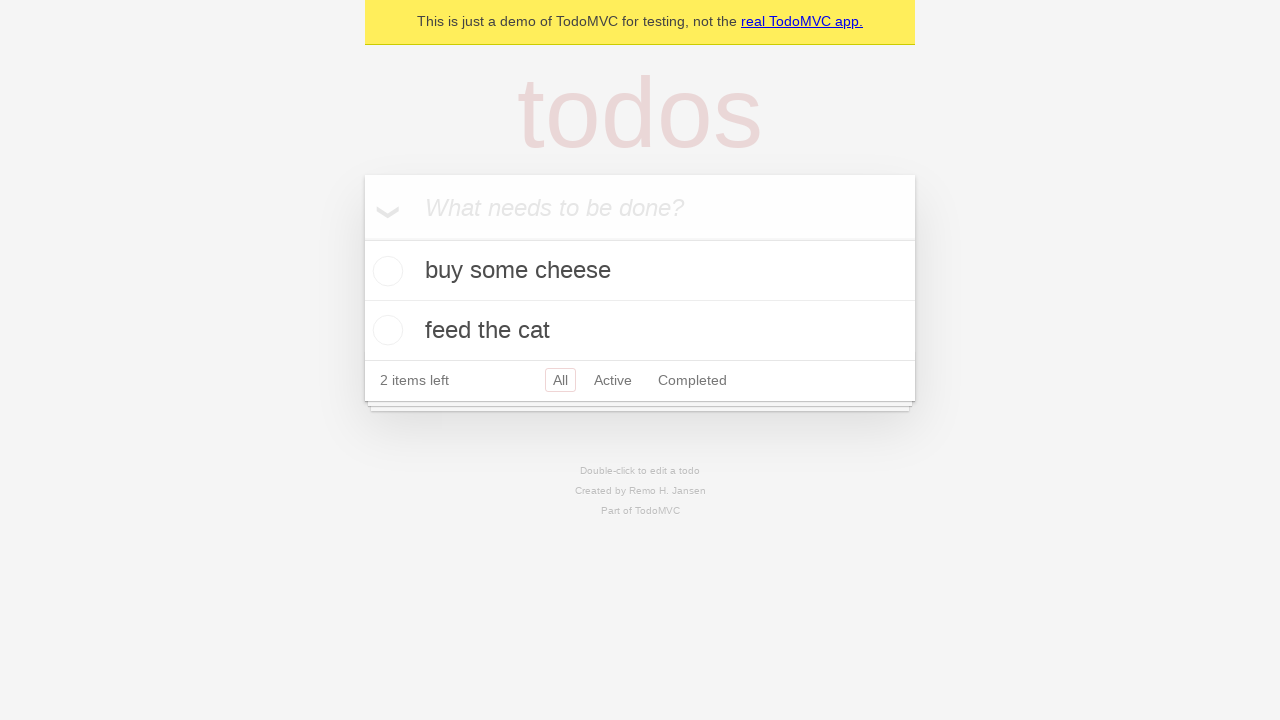

Both todo items are now visible in the list
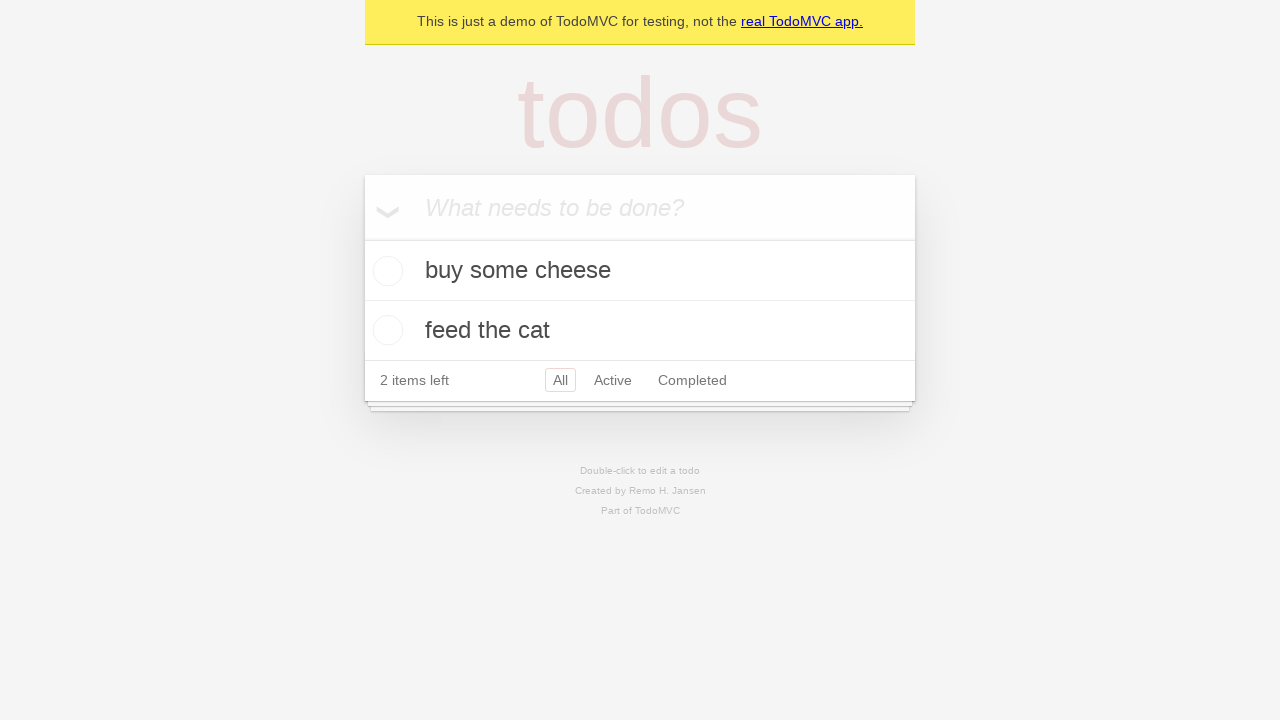

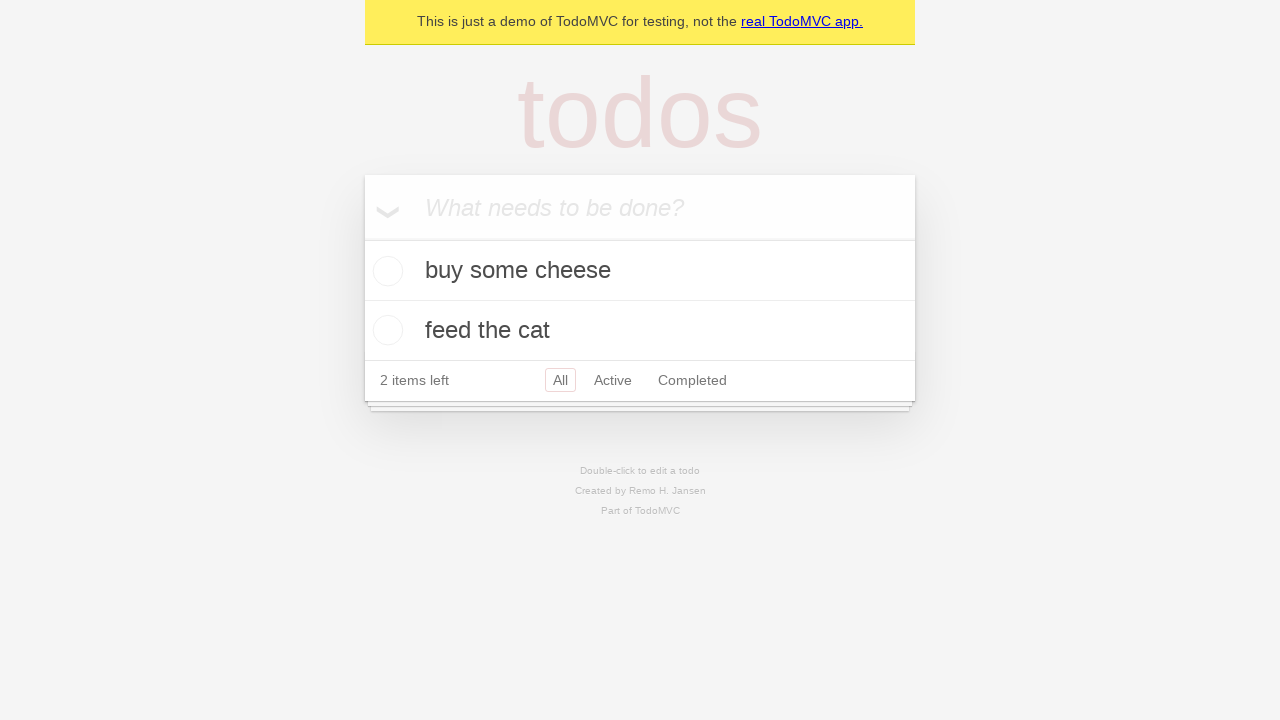